Tests drag and drop functionality by dragging three colored circles (red, green, blue) into a target container

Starting URL: https://practice.expandtesting.com/drag-and-drop-circles

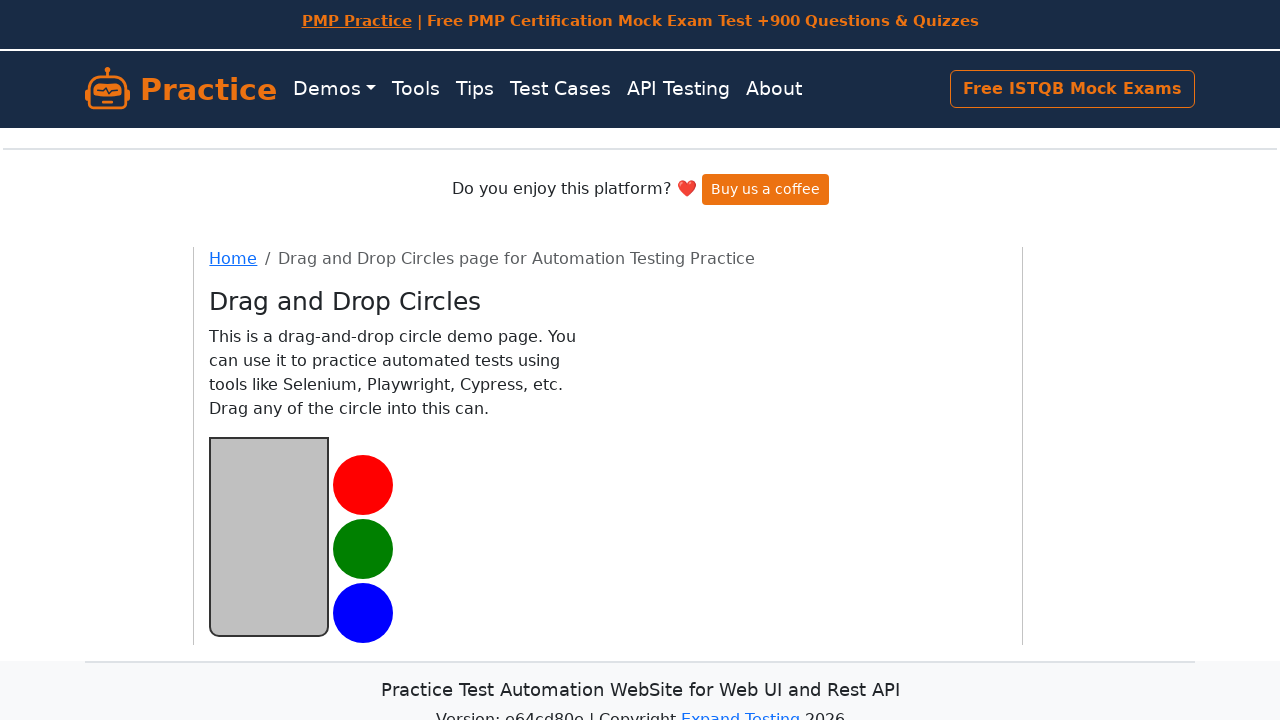

Located red circle element
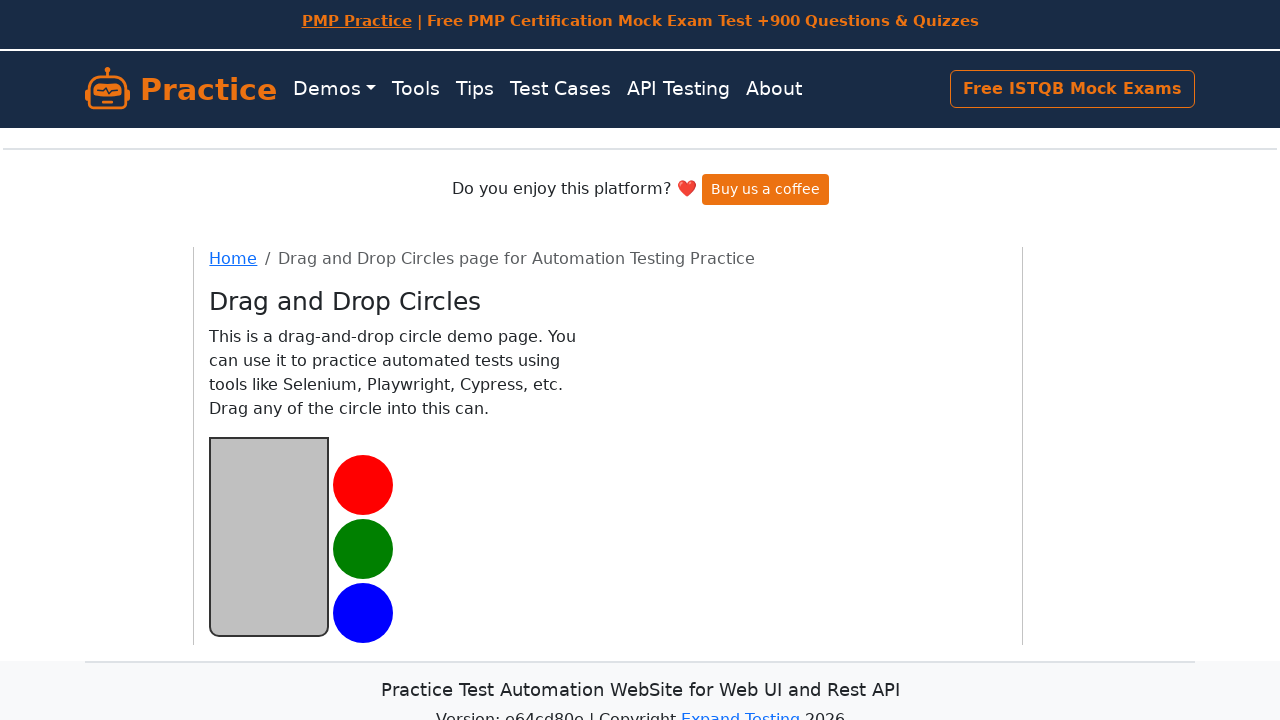

Located green circle element
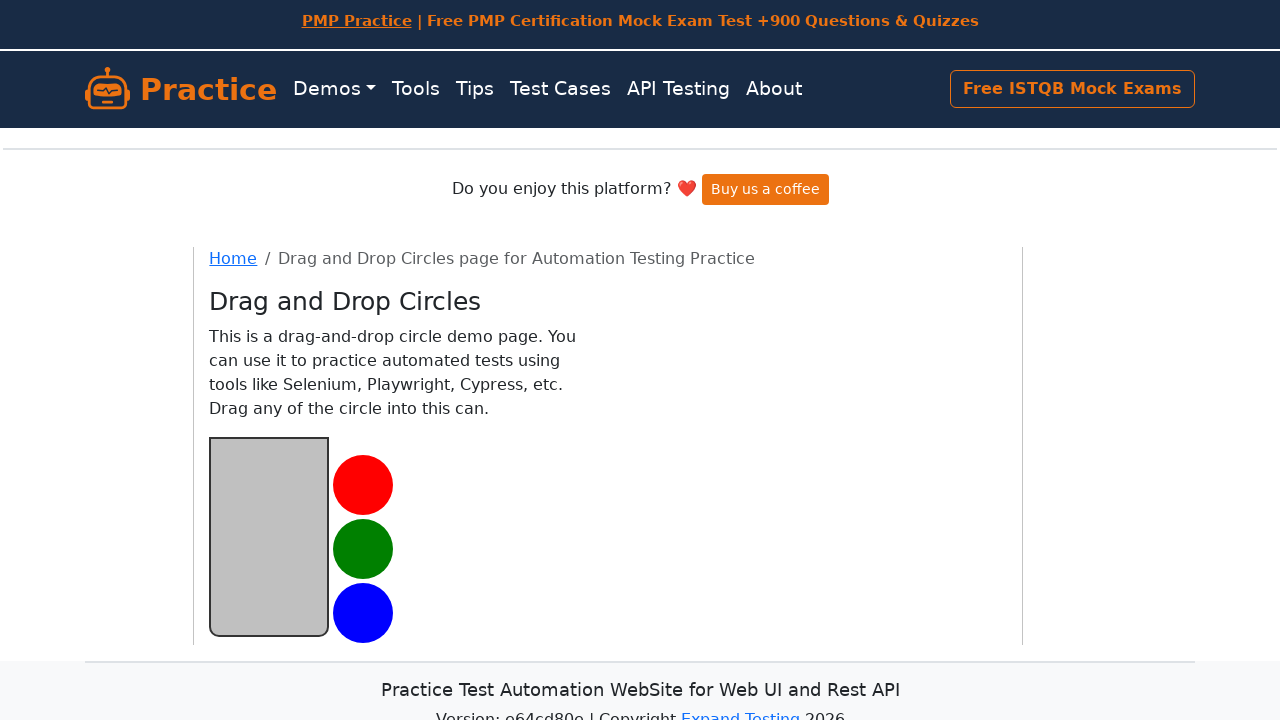

Located blue circle element
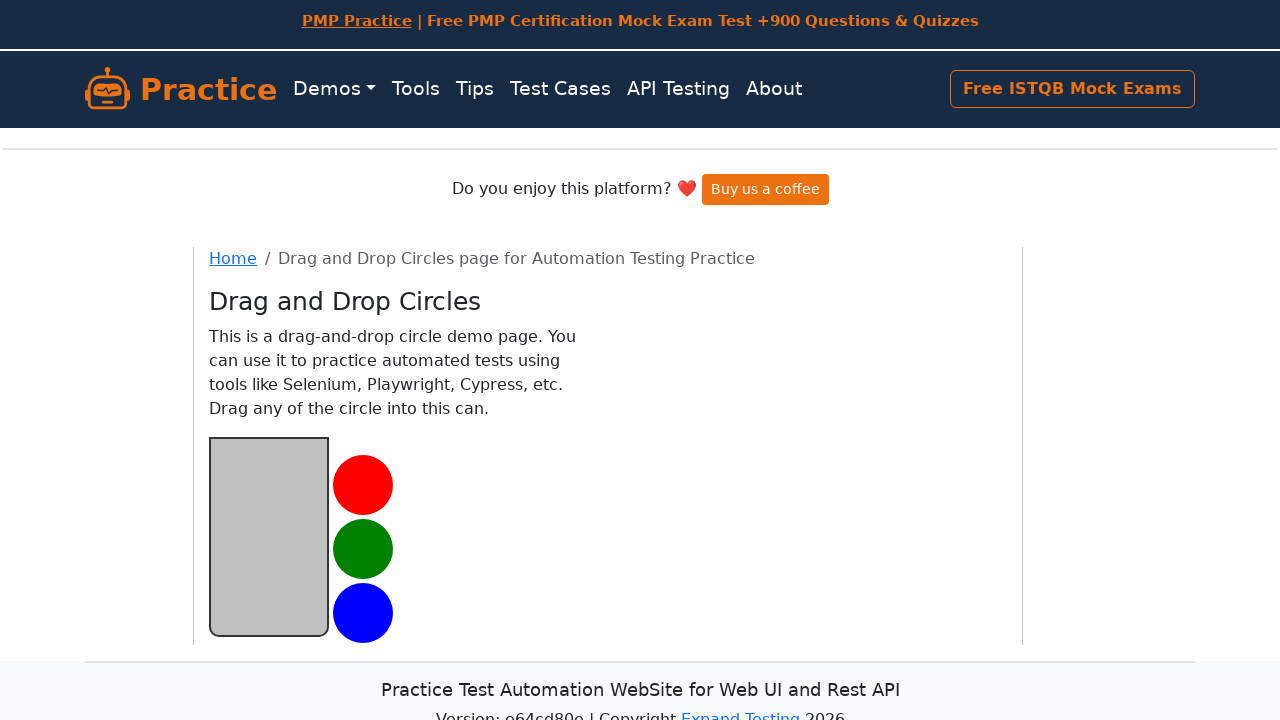

Located target container
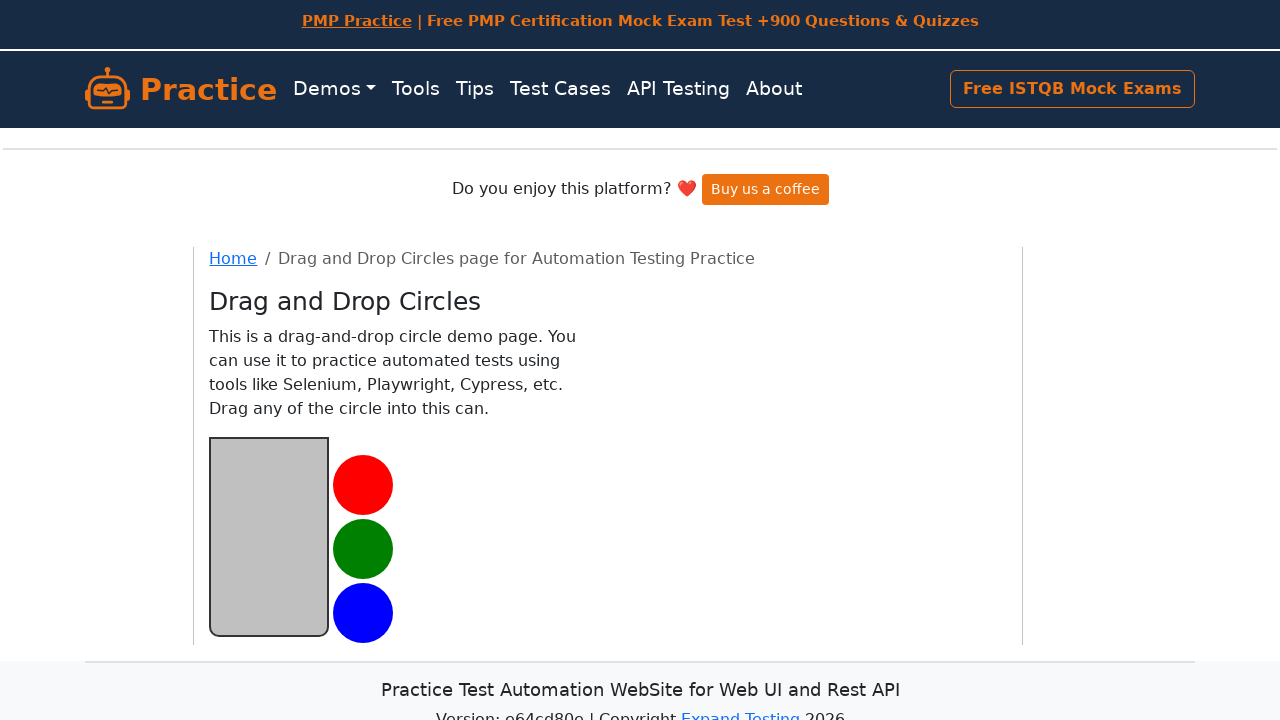

Dragged red circle to target container at (269, 536)
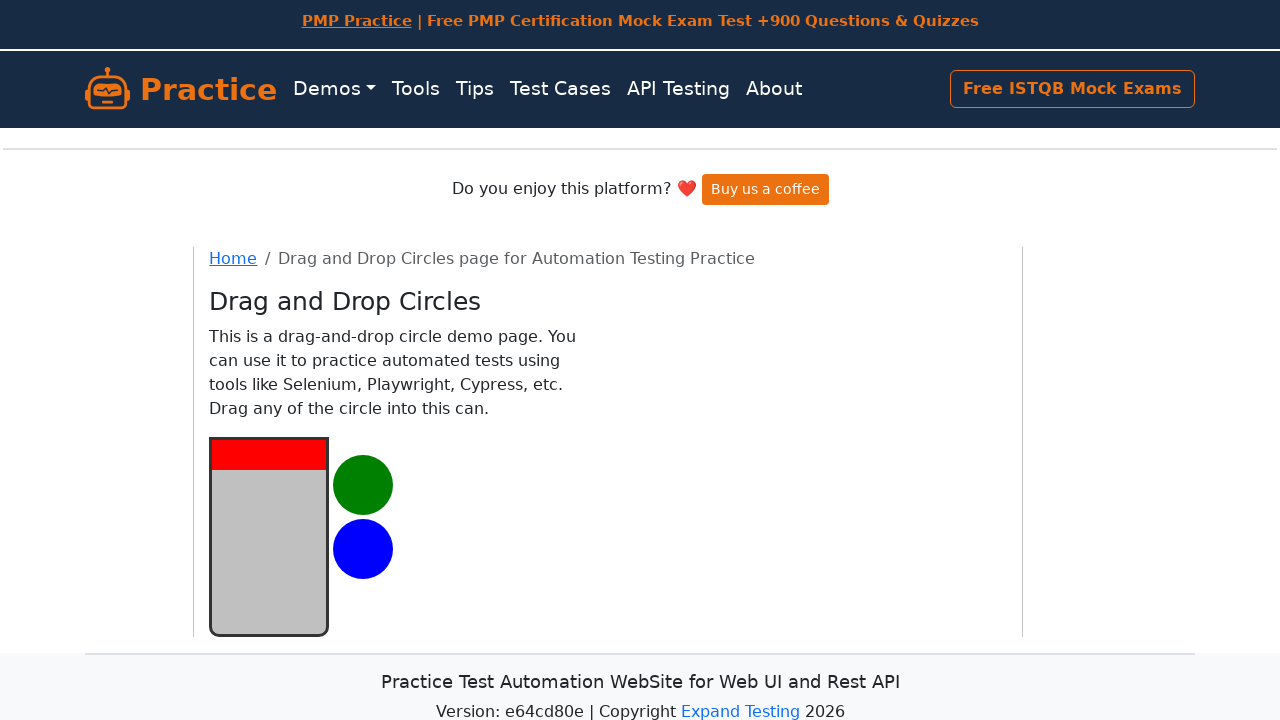

Dragged green circle to target container at (269, 536)
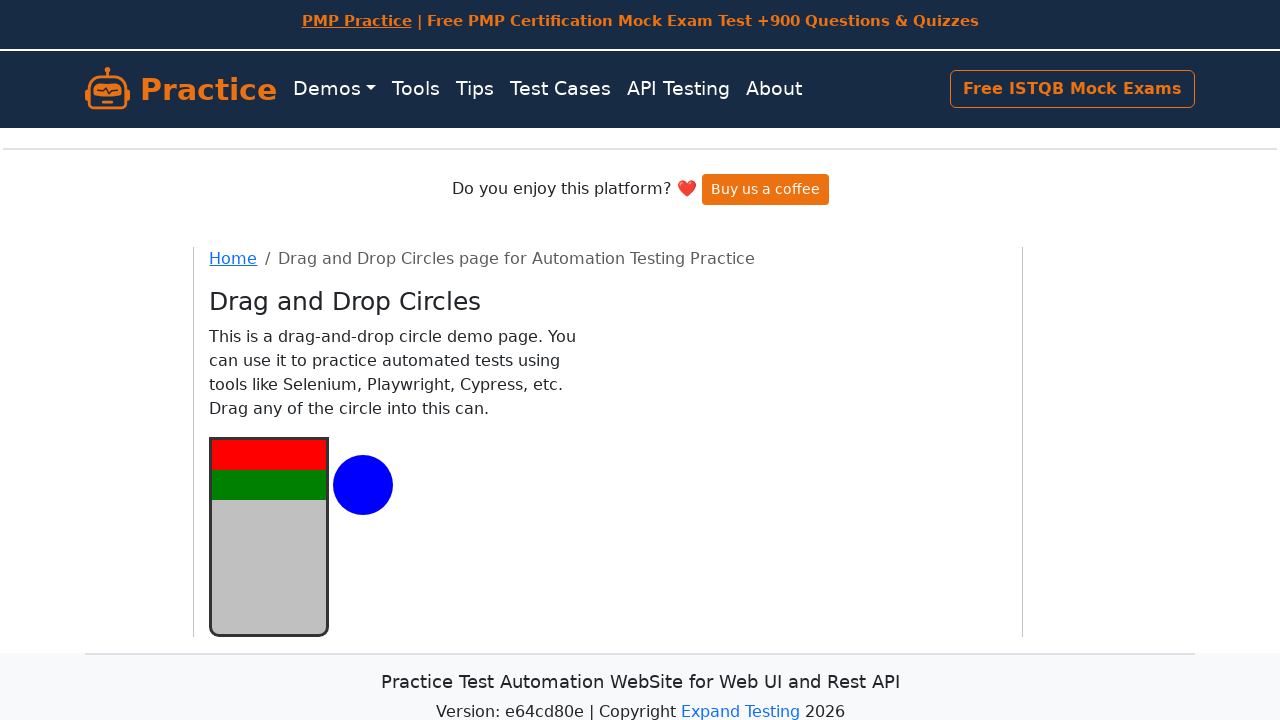

Dragged blue circle to target container at (269, 536)
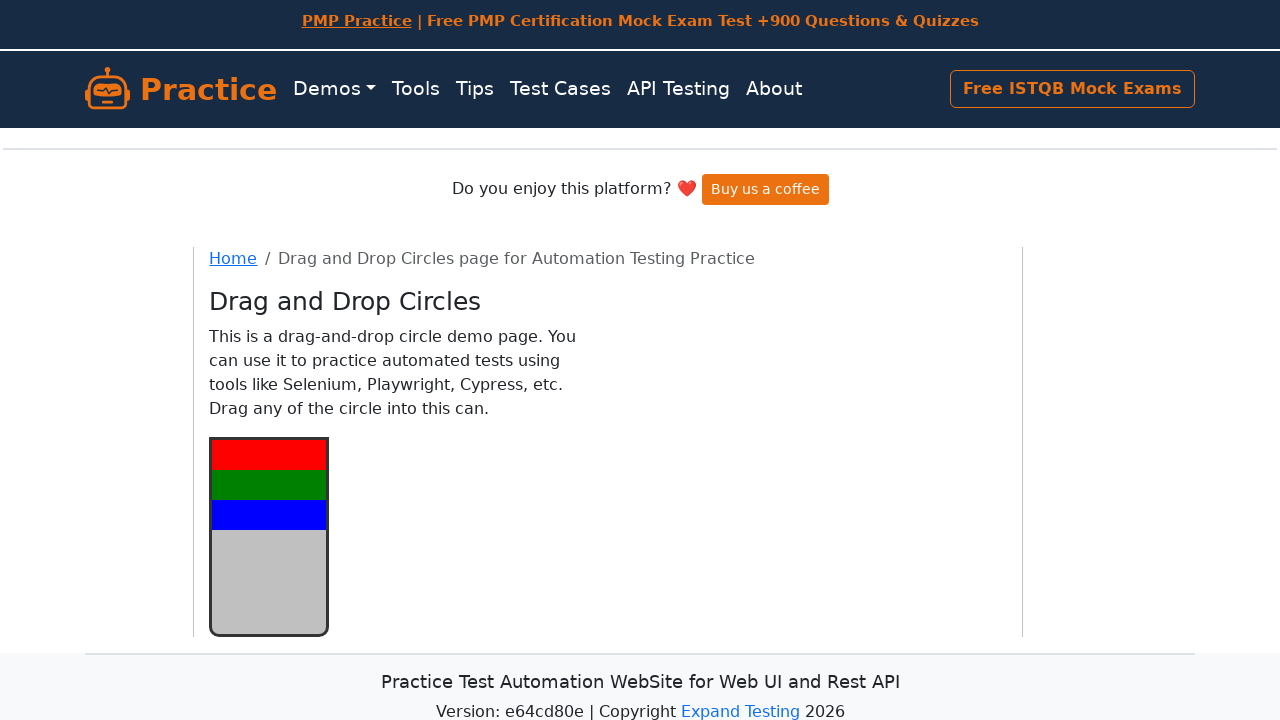

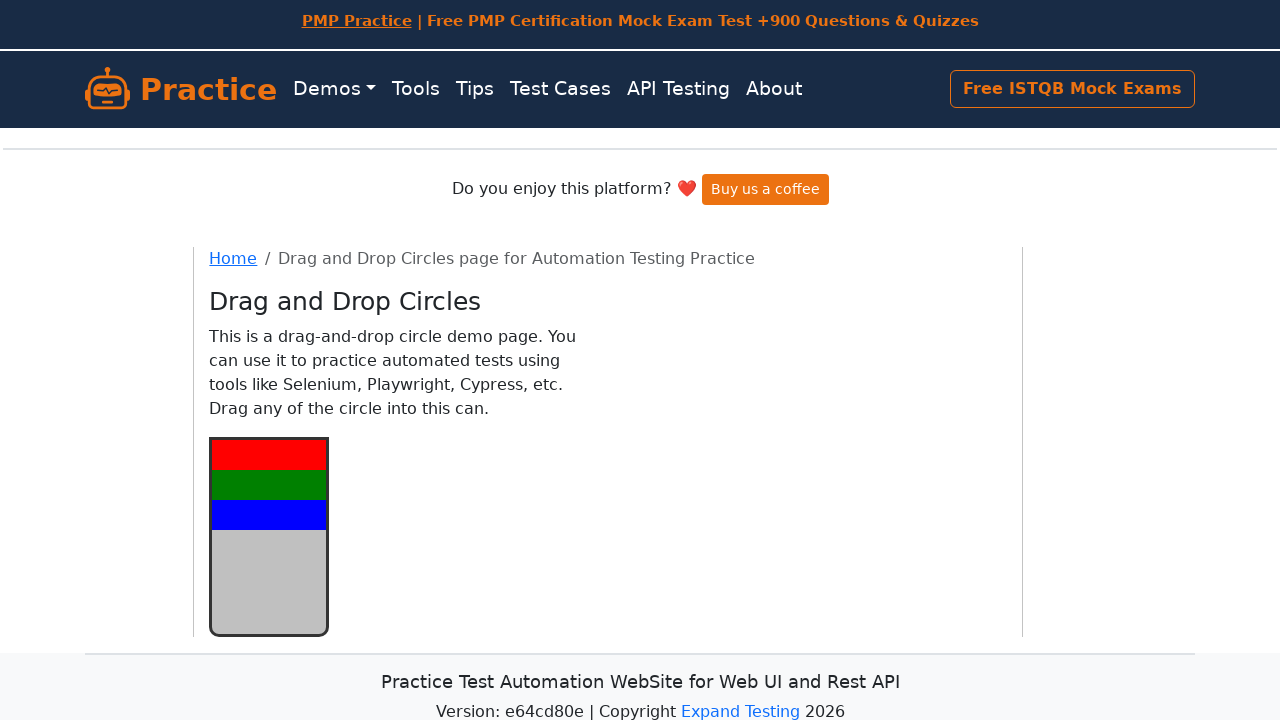